Tests clicking a button with a dynamic ID on the UI Testing Playground website to verify that the button can be located and clicked regardless of its changing ID attribute.

Starting URL: http://uitestingplayground.com/dynamicid

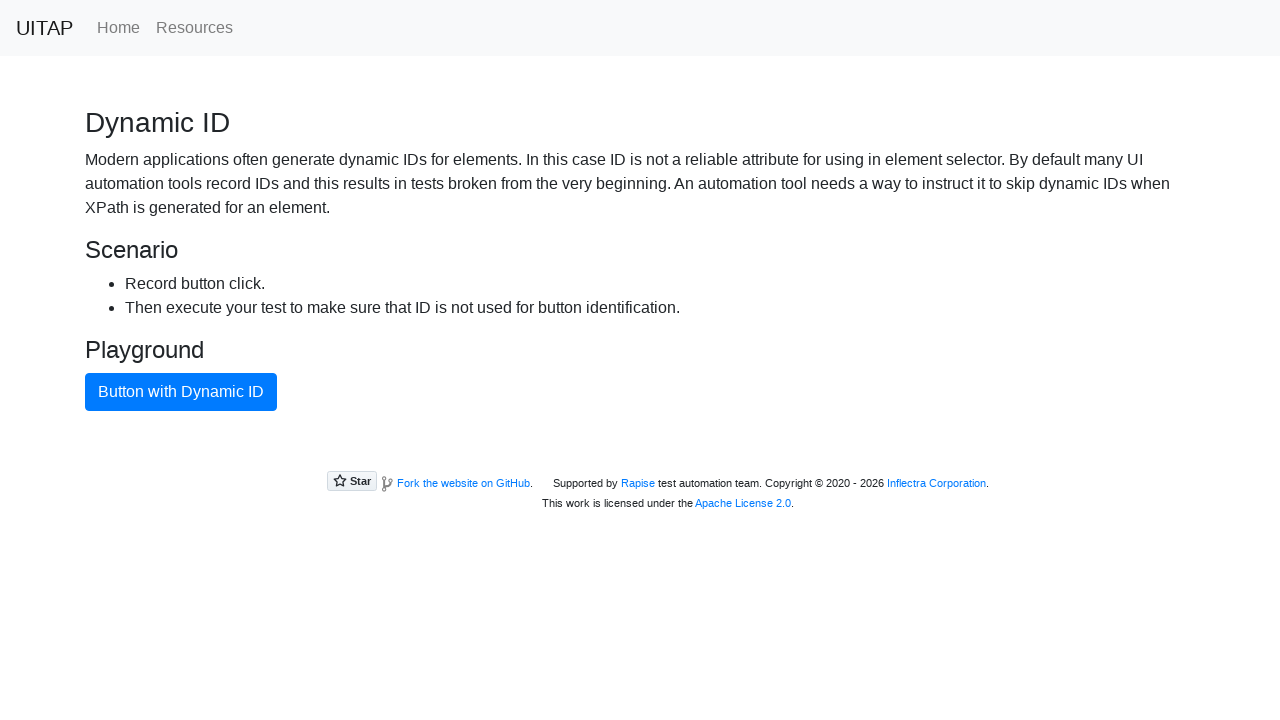

Clicked the blue primary button with dynamic ID at (181, 392) on button.btn-primary
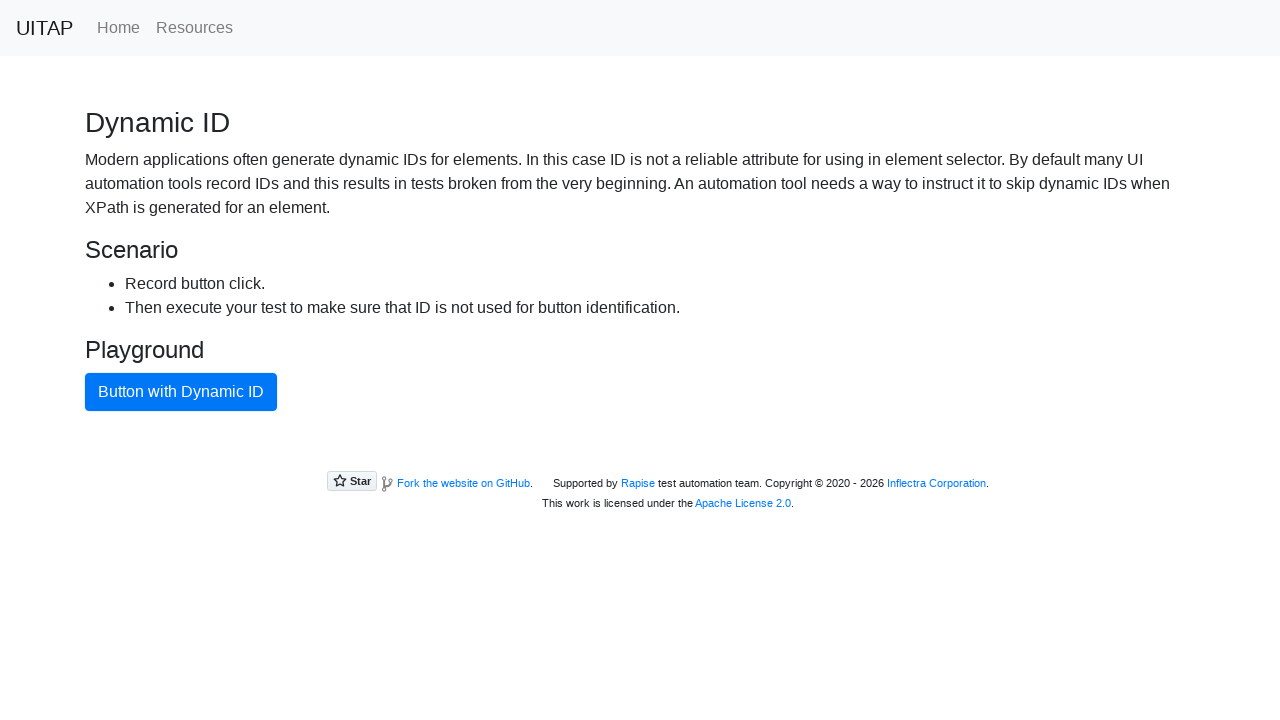

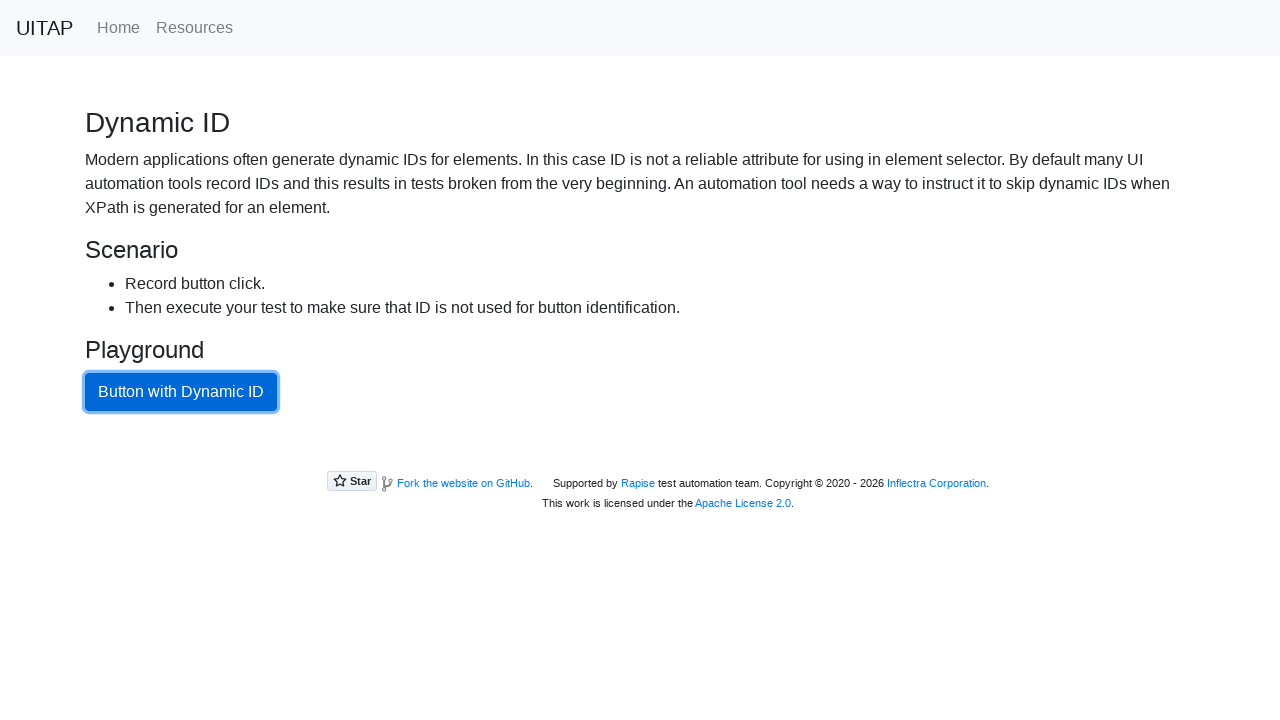